Tests closing a fake alert by clicking the OK button

Starting URL: https://testpages.eviltester.com/styled/alerts/fake-alert-test.html

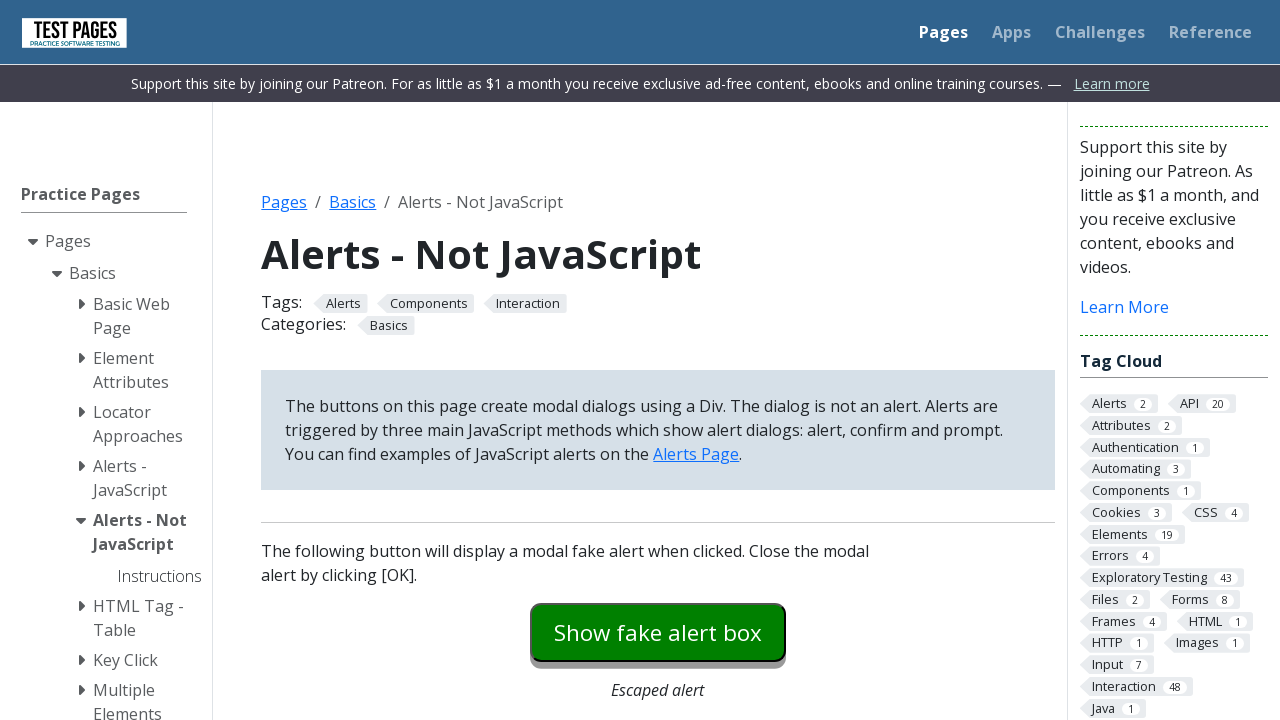

Clicked the fake alert trigger button at (658, 632) on #fakealert
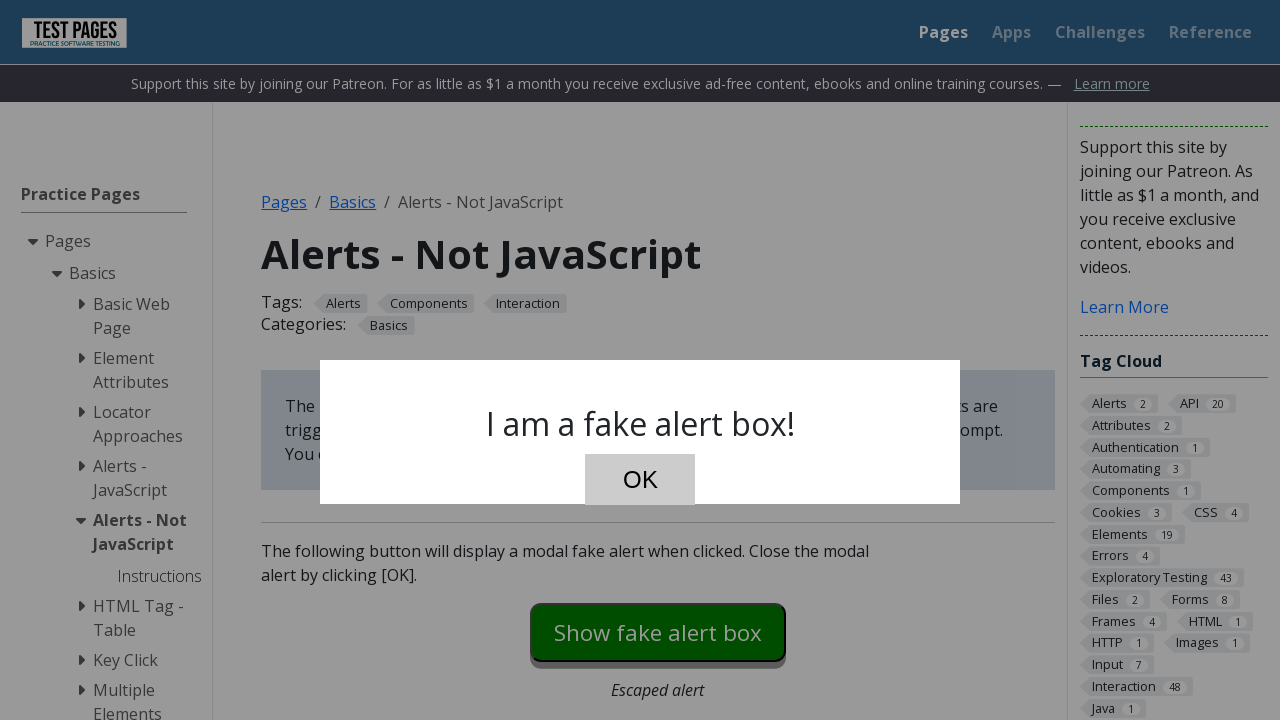

Waited for dialog text to appear and become visible
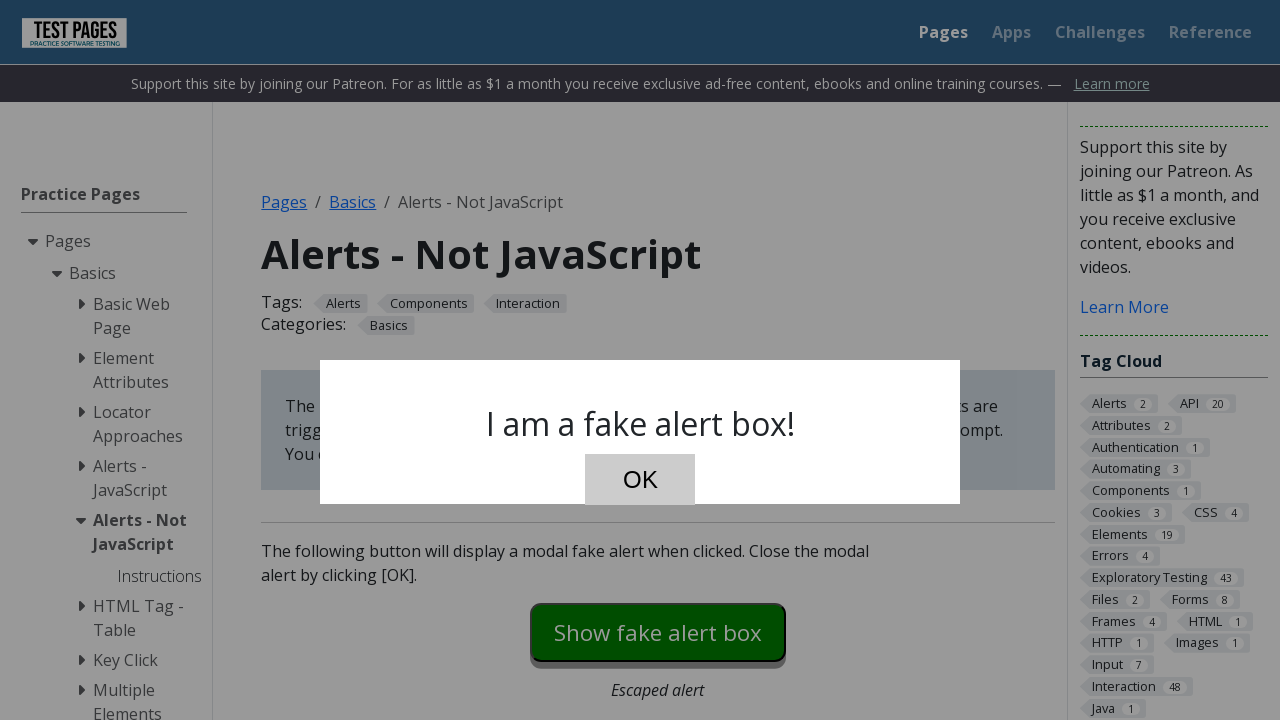

Clicked the OK button to close the fake alert at (640, 480) on #dialog-ok
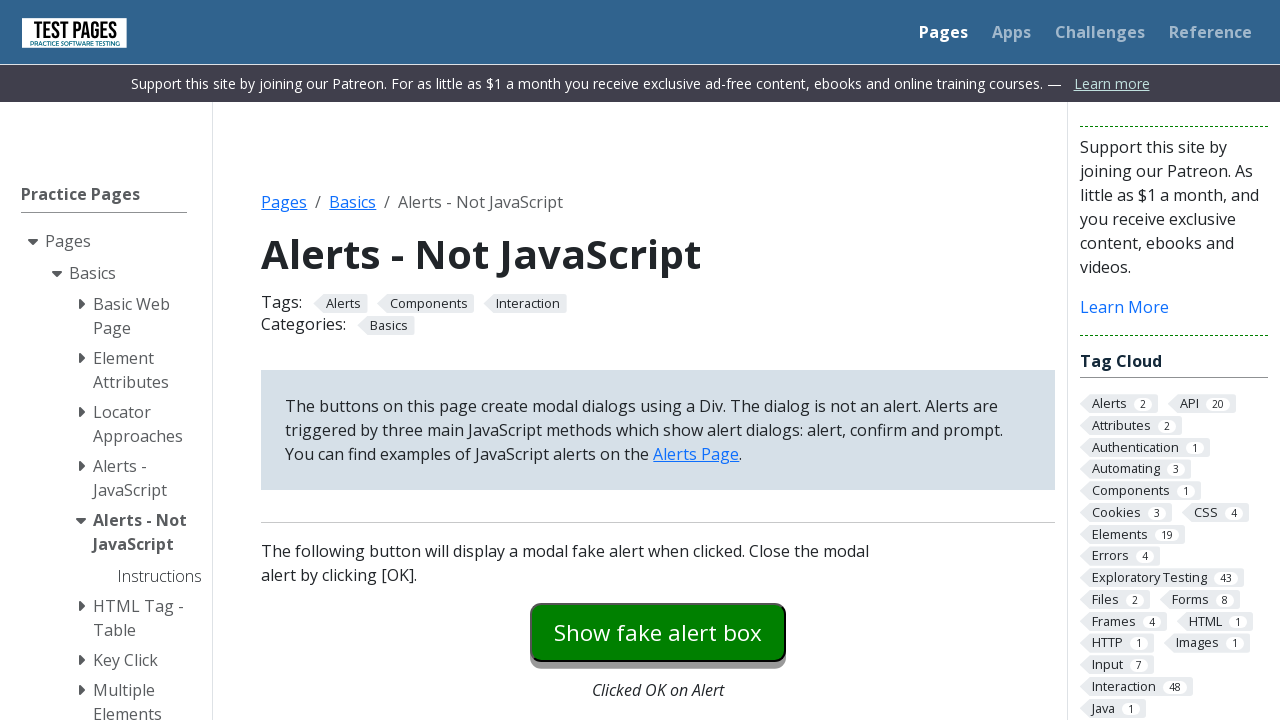

Verified dialog is hidden after clicking OK
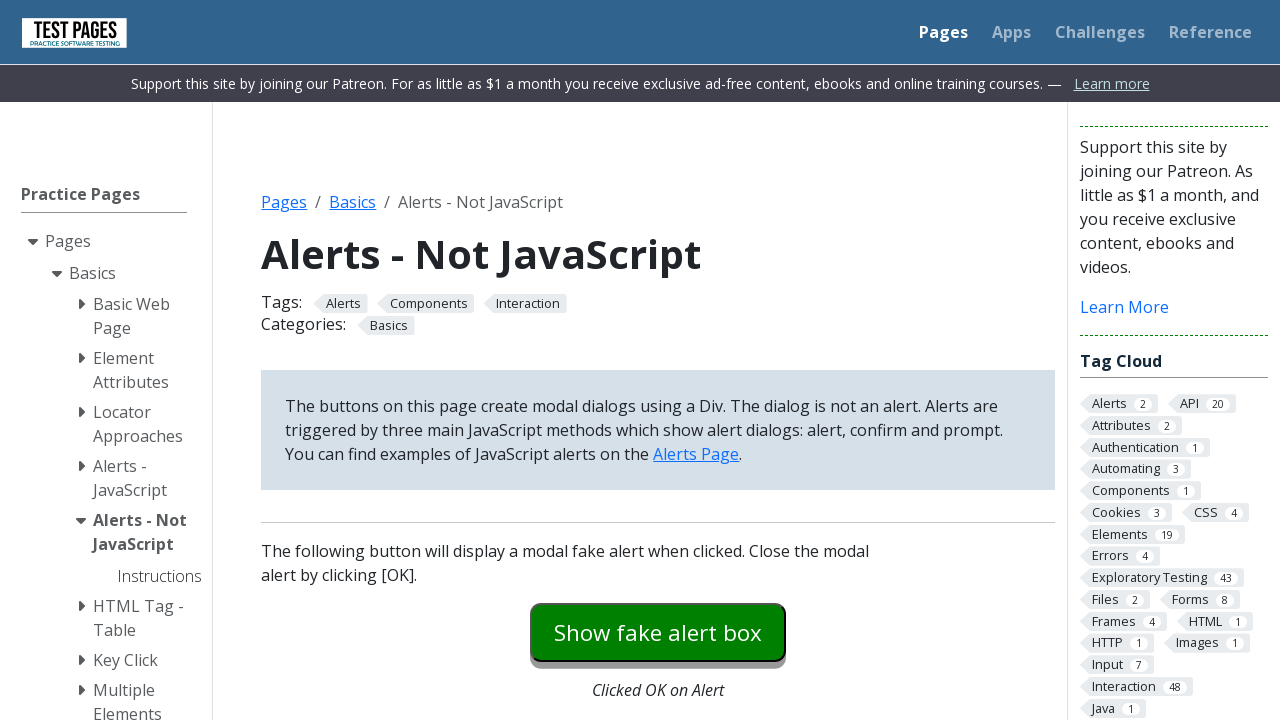

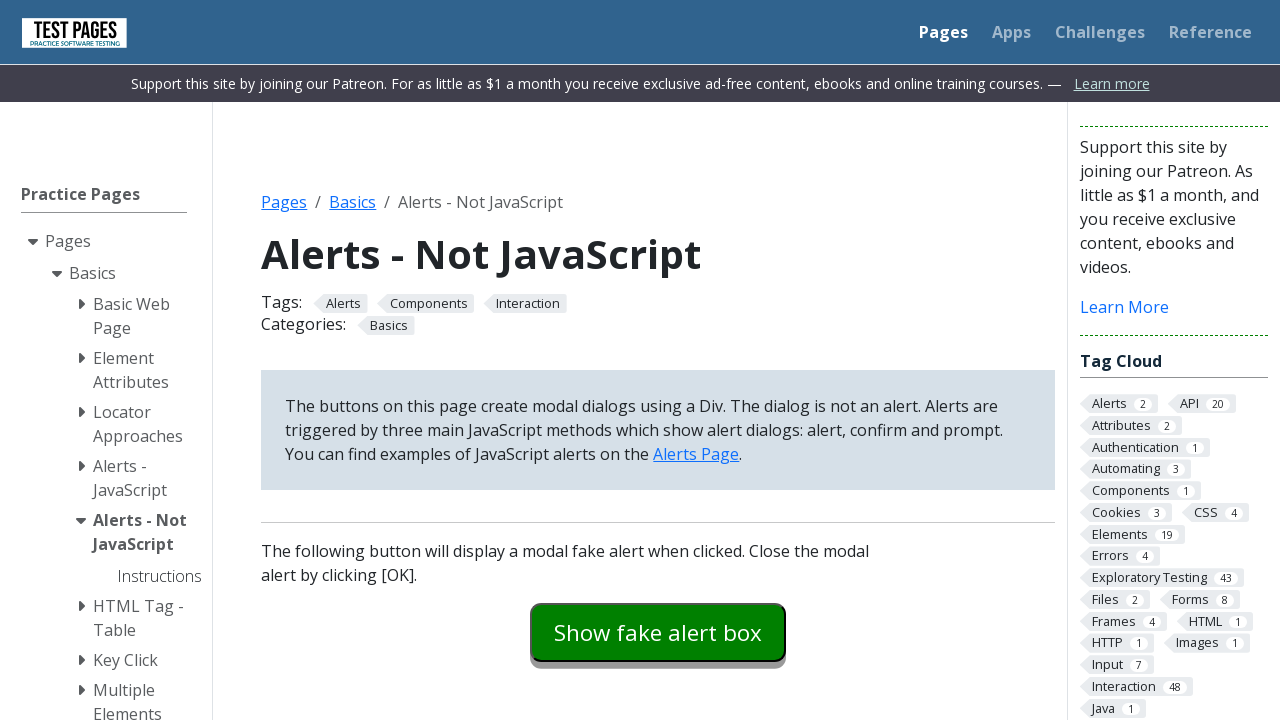